Tests drag and drop functionality within an iframe on jQuery UI demo page, then navigates back to main content to interact with menu items

Starting URL: https://jqueryui.com/droppable/

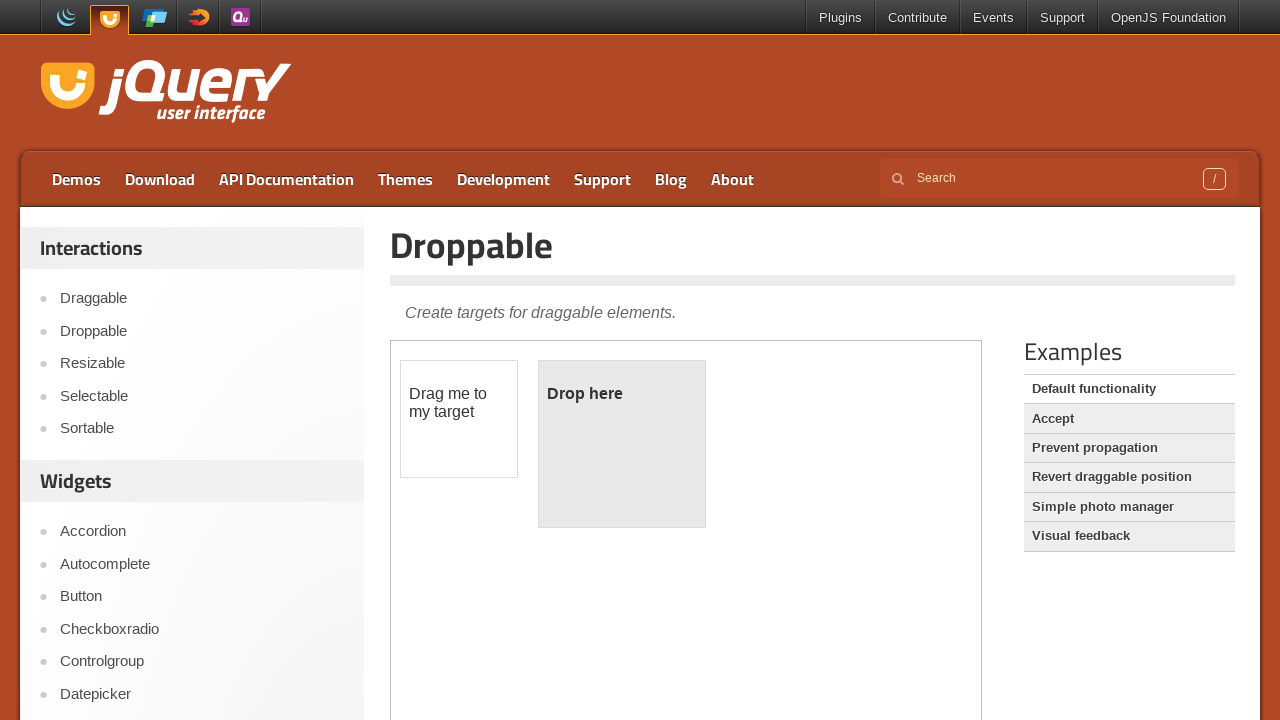

Counted 1 iframes on the jQuery UI droppable demo page
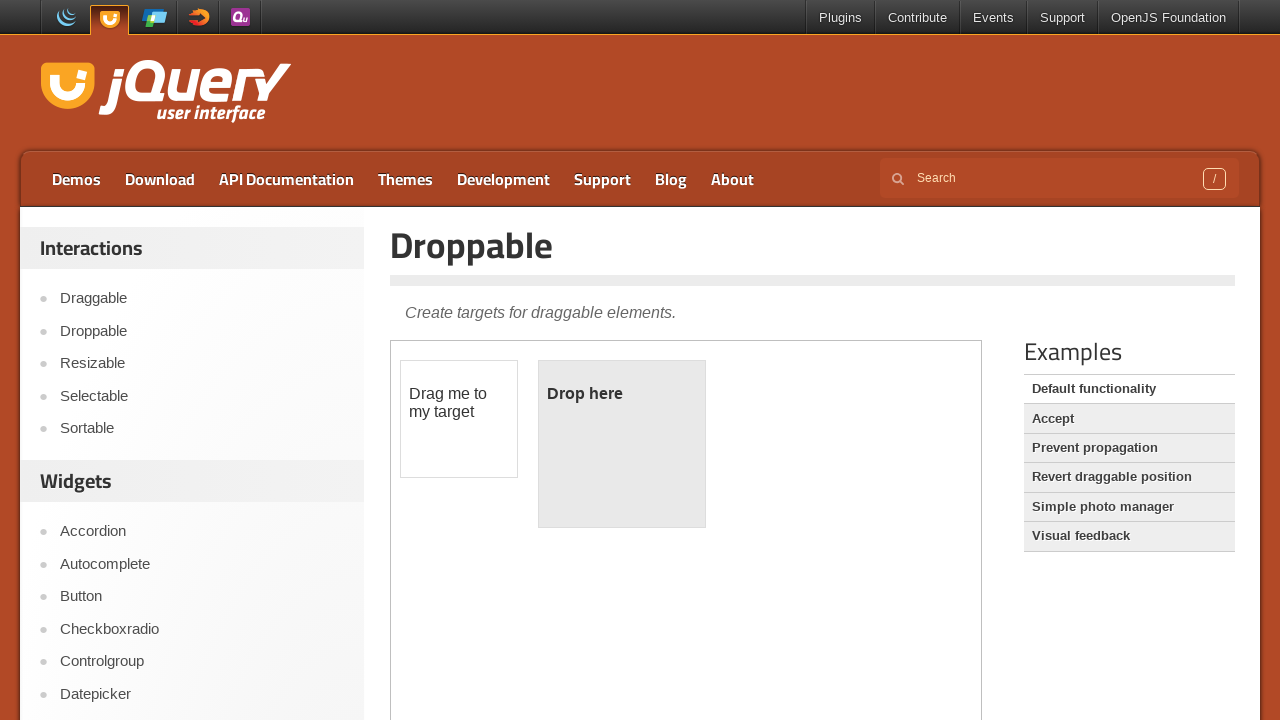

Located the demo iframe
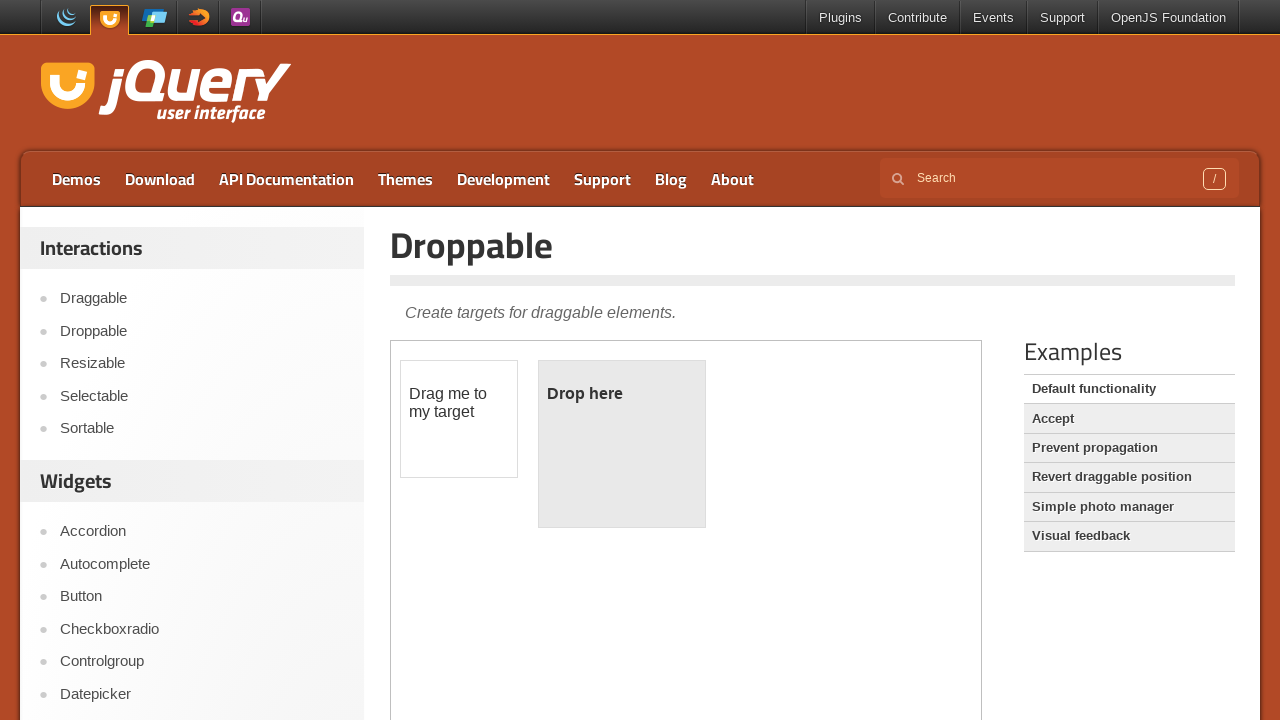

Clicked on the draggable element within the iframe at (459, 419) on iframe.demo-frame >> internal:control=enter-frame >> #draggable
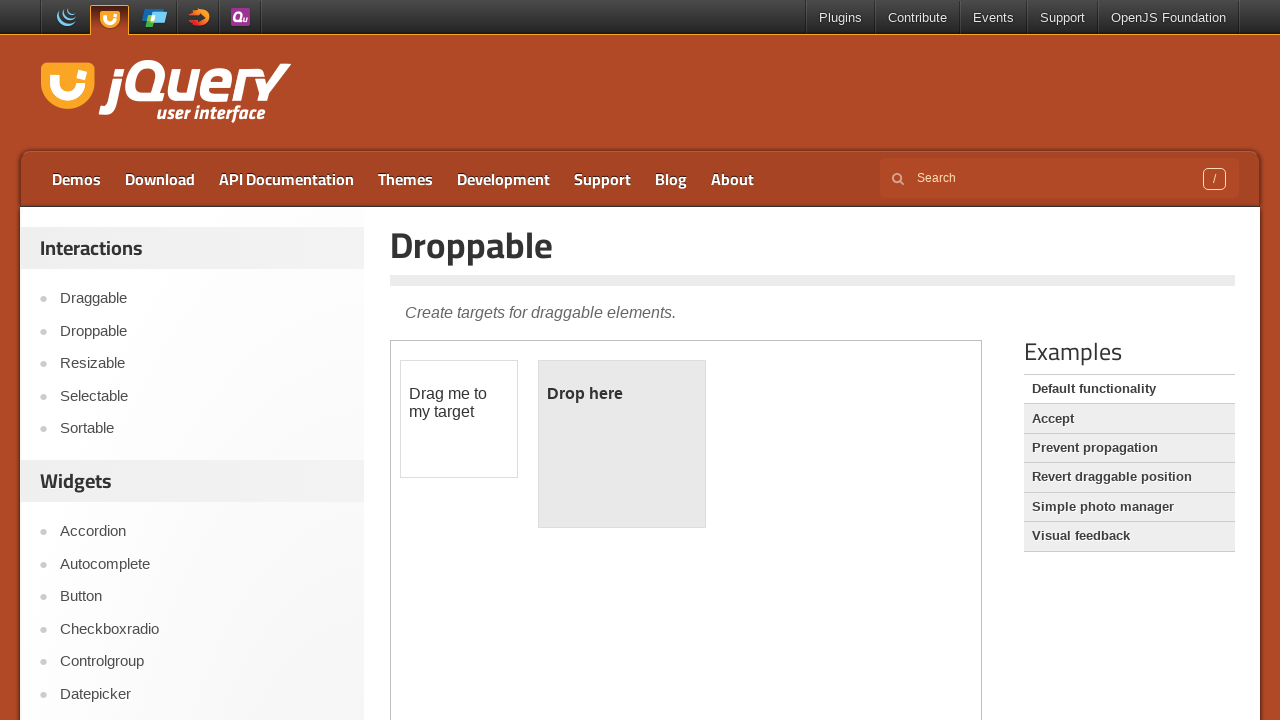

Retrieved initial droppable element text: 'Drop here'
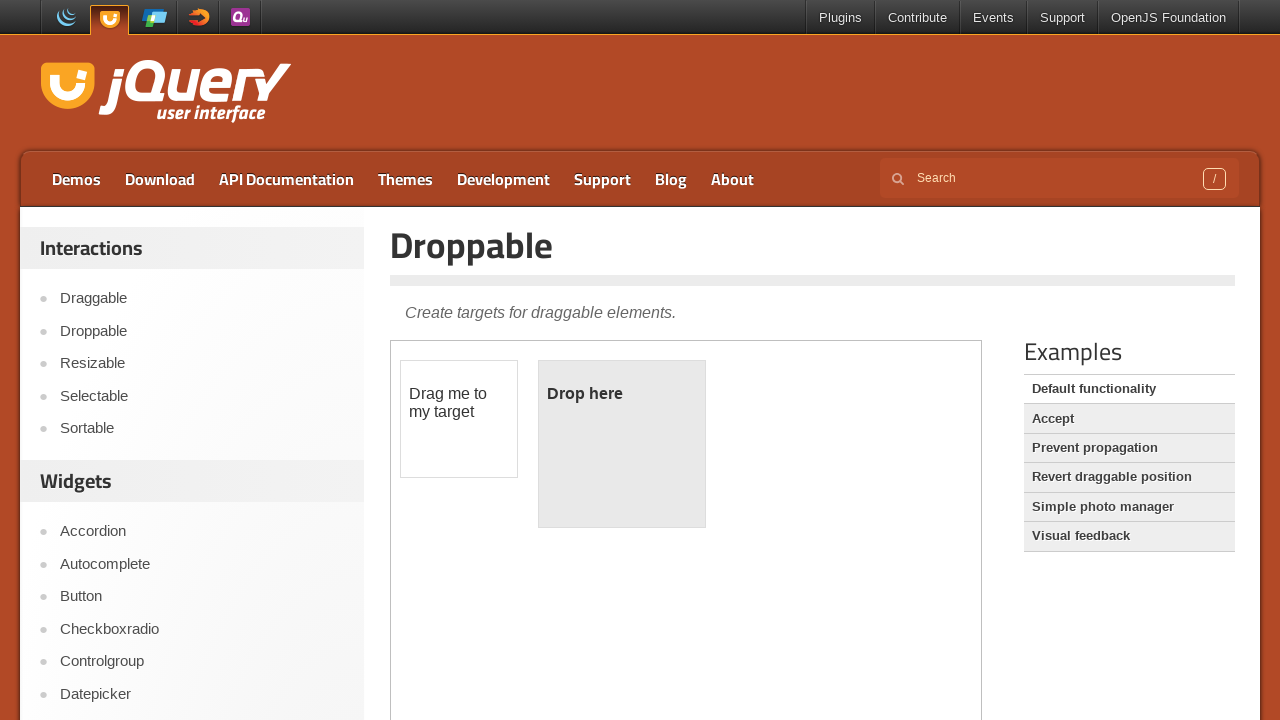

Performed drag and drop operation from draggable to droppable element at (622, 444)
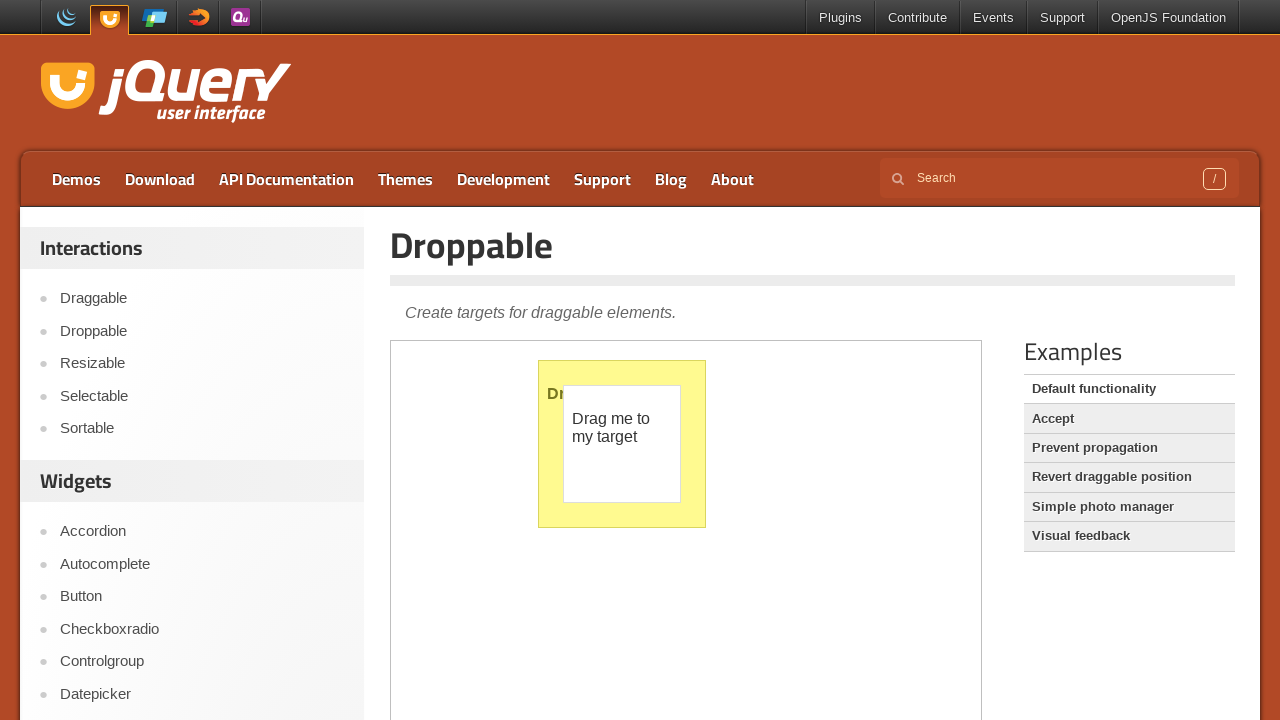

Retrieved droppable element text after drop: 'Dropped!'
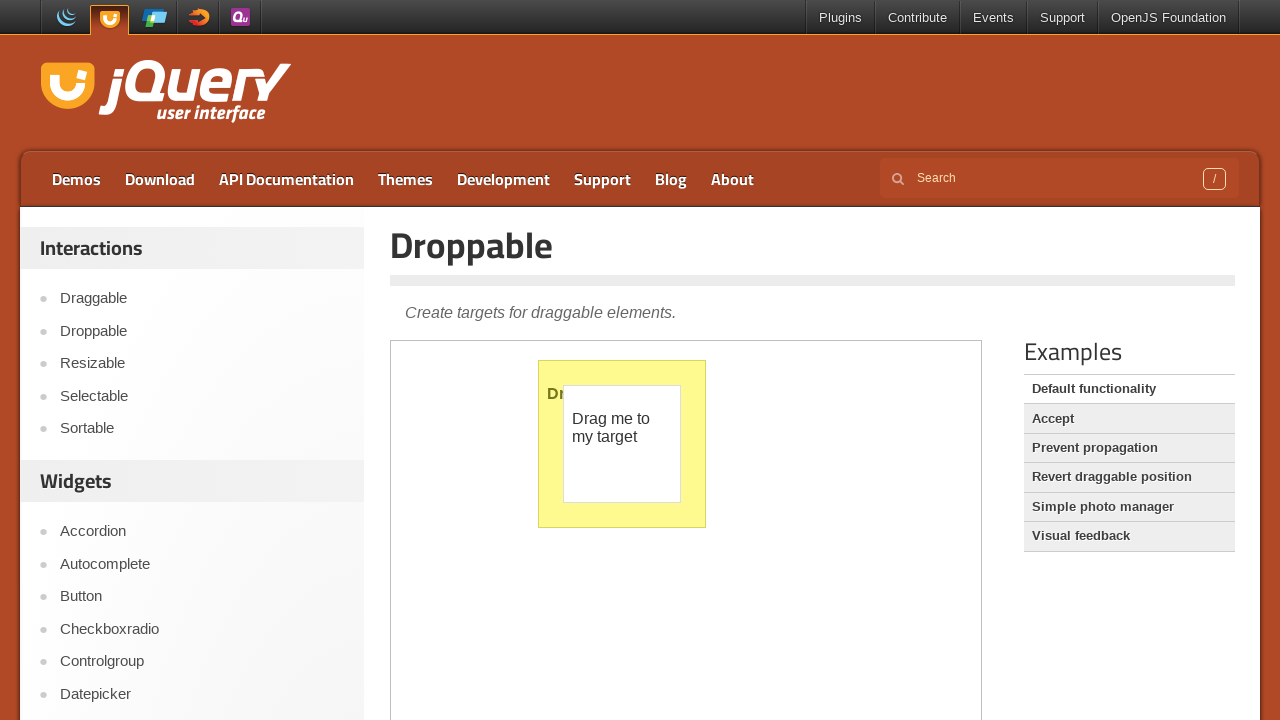

Clicked on second menu item in the demo list to navigate back to main content at (1129, 419) on xpath=//div[@class='demo-list']/ul/li[2]
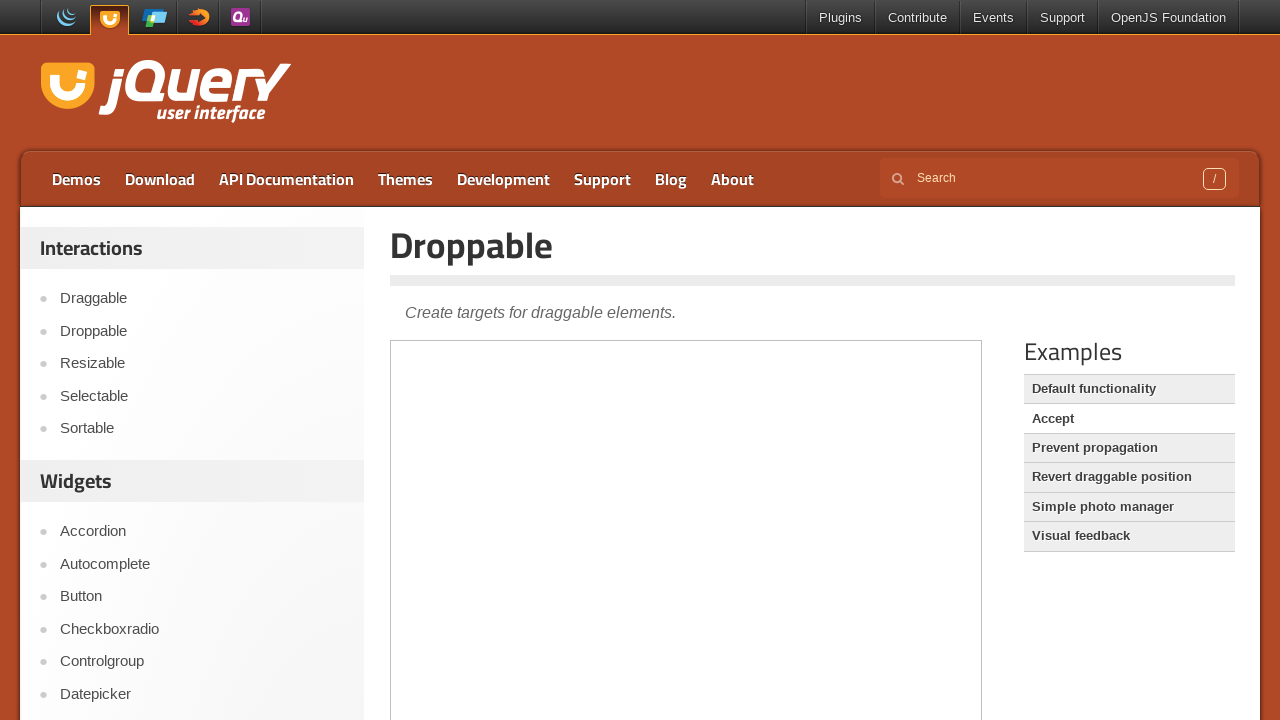

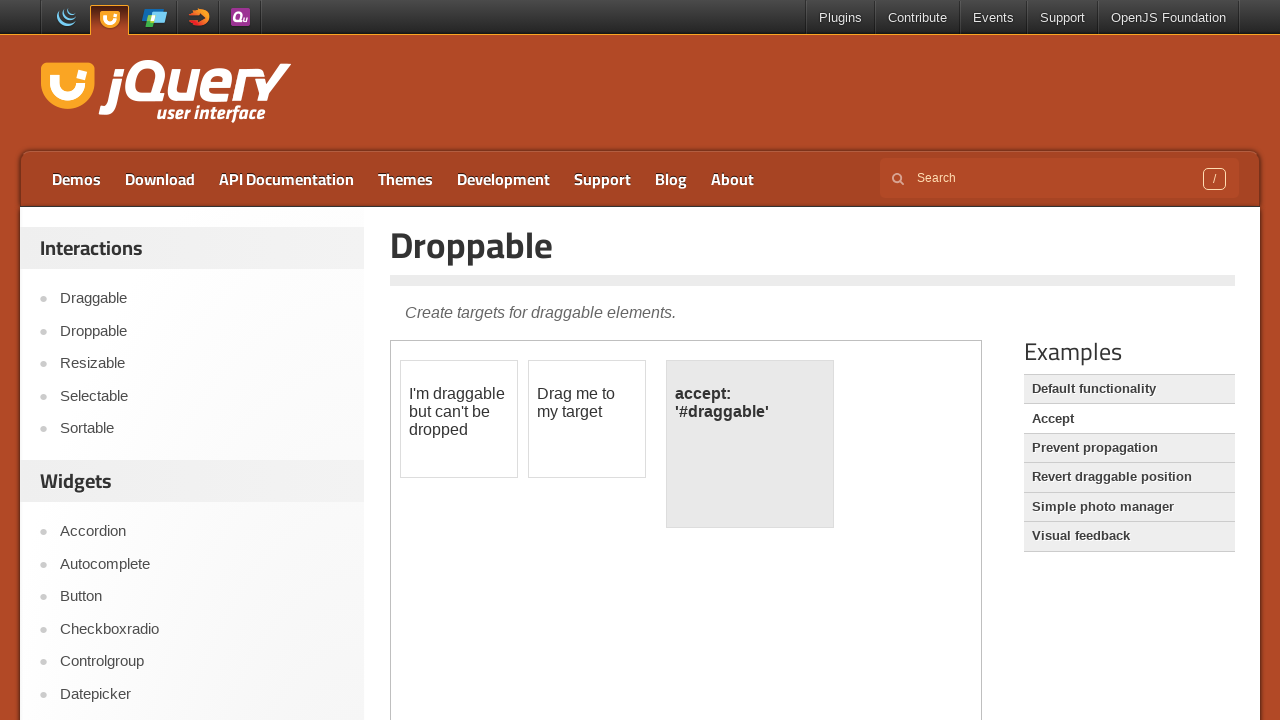